Tests right-click context menu functionality by performing a right-click action, selecting a menu option, and handling the resulting alert

Starting URL: https://swisnl.github.io/jQuery-contextMenu/demo.html

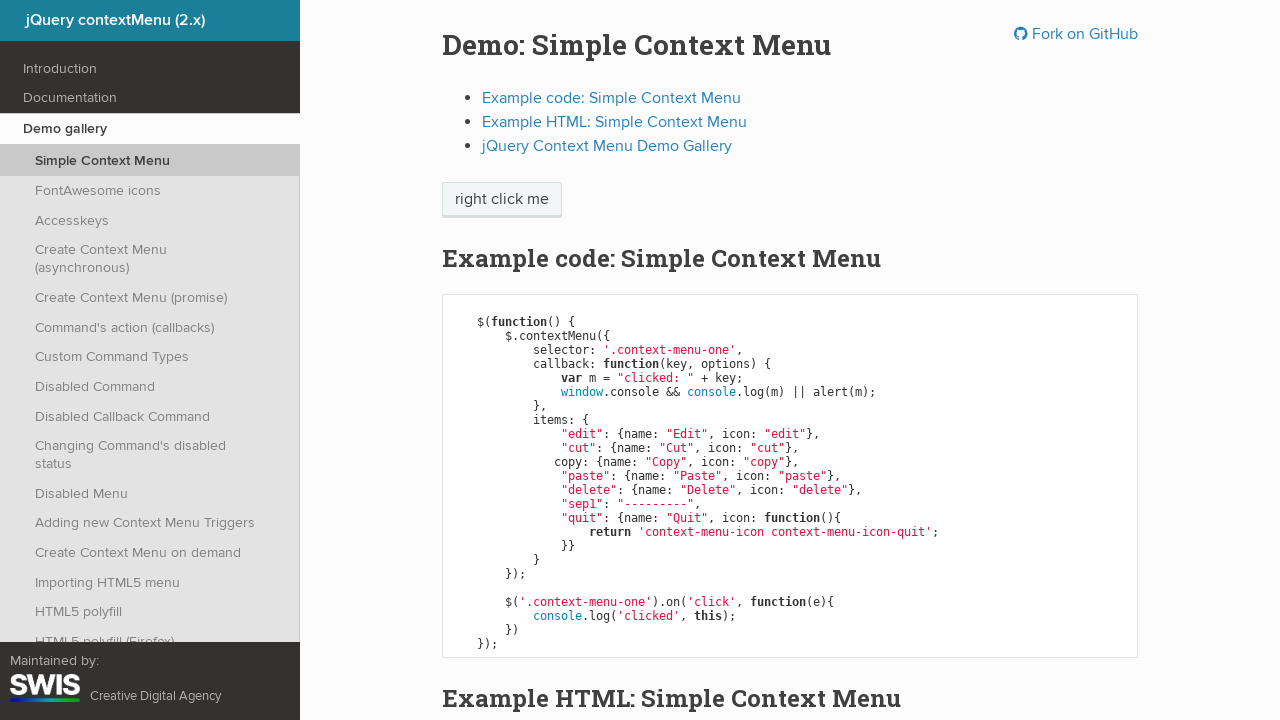

Right-clicked on 'right click me' element to open context menu at (502, 200) on //span[text()='right click me']
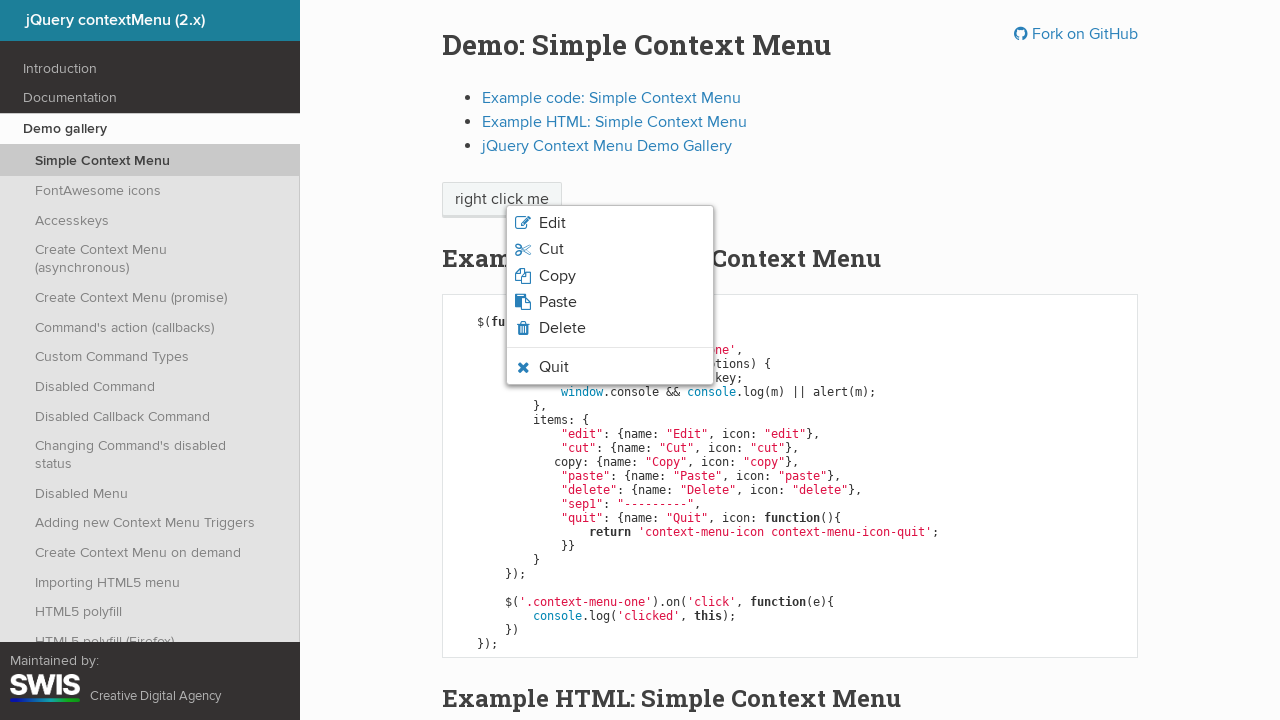

Clicked 'Copy' option from context menu at (557, 276) on xpath=//span[text()='Copy']
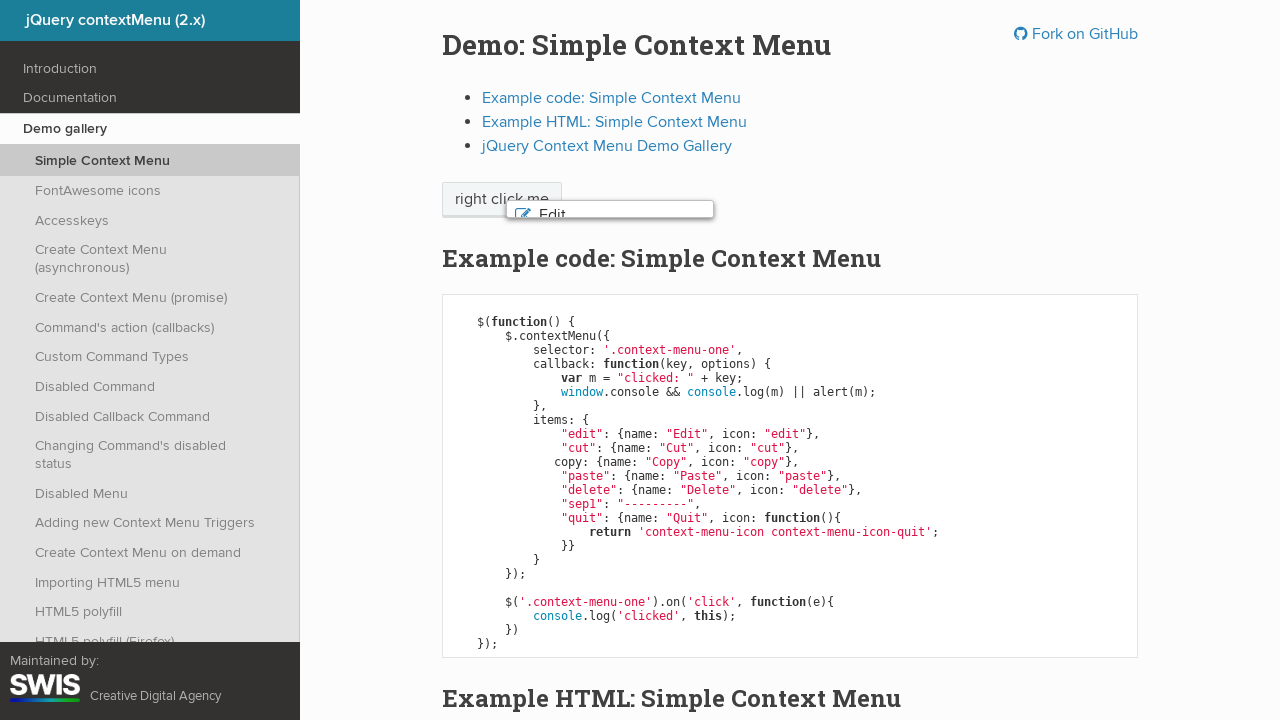

Set up dialog handler to accept alert
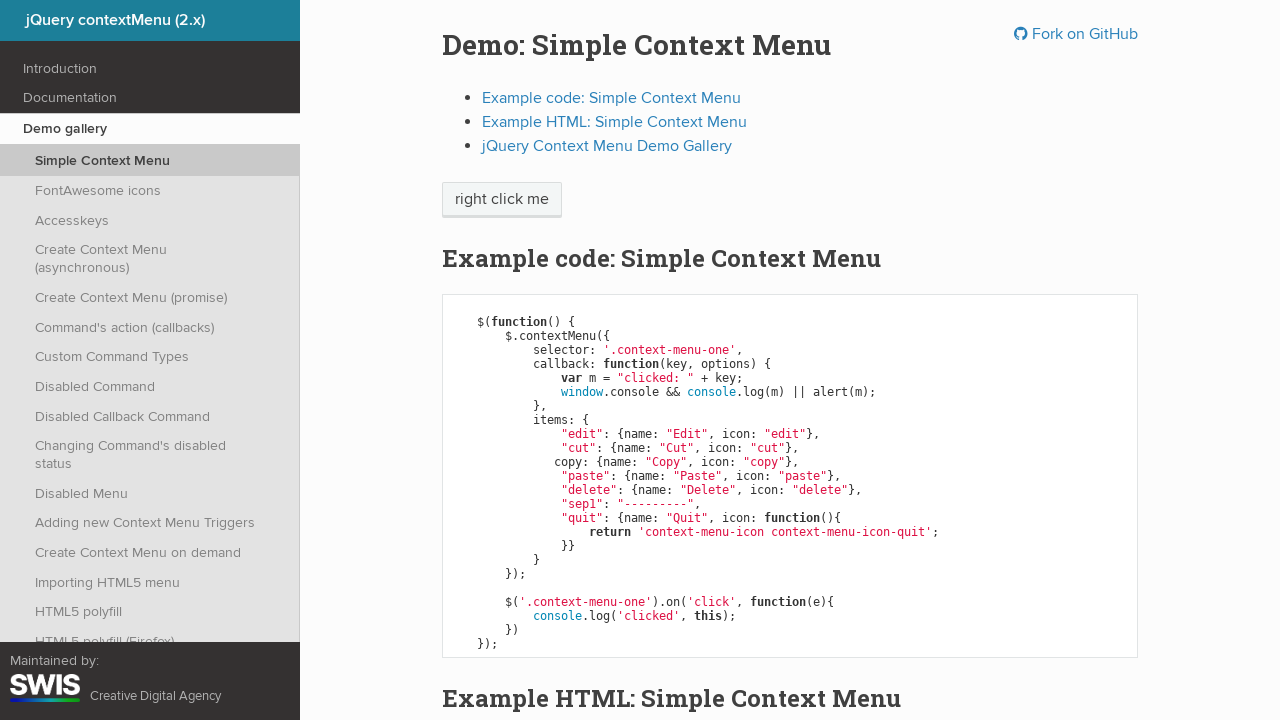

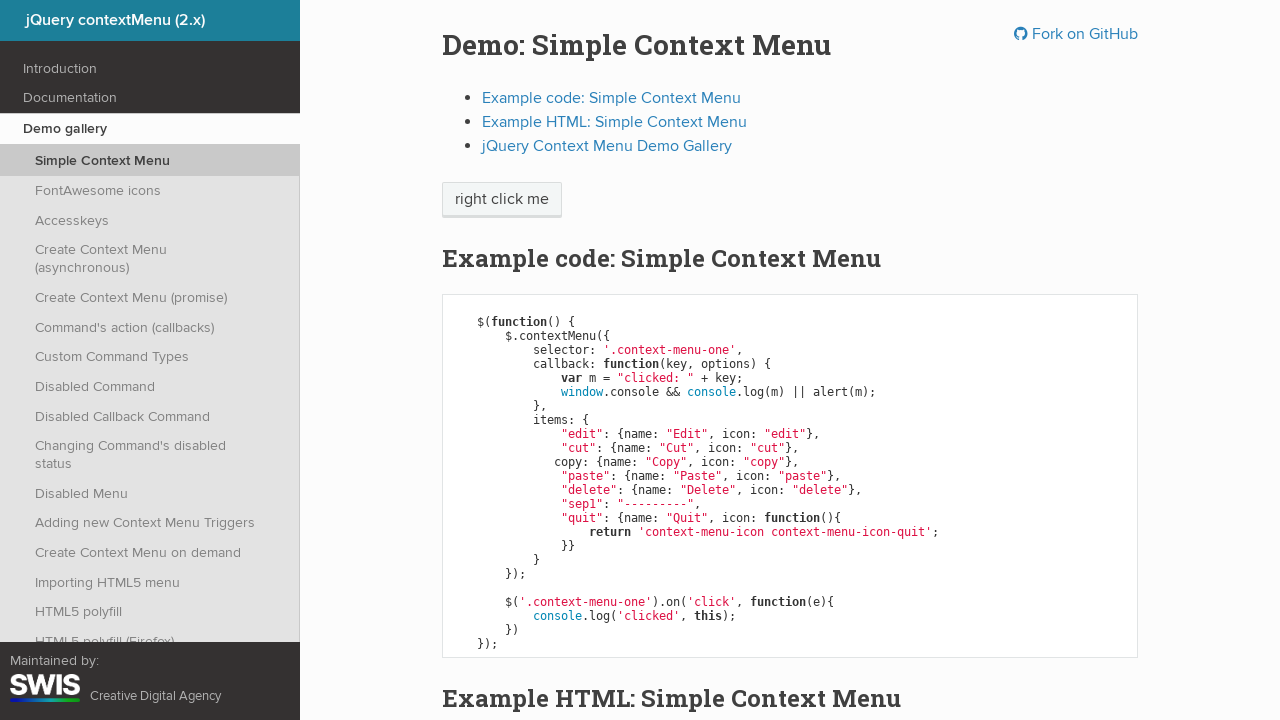